Navigates to Mercury Travels website and verifies that links are present on the page

Starting URL: https://www.mercurytravels.co.in/

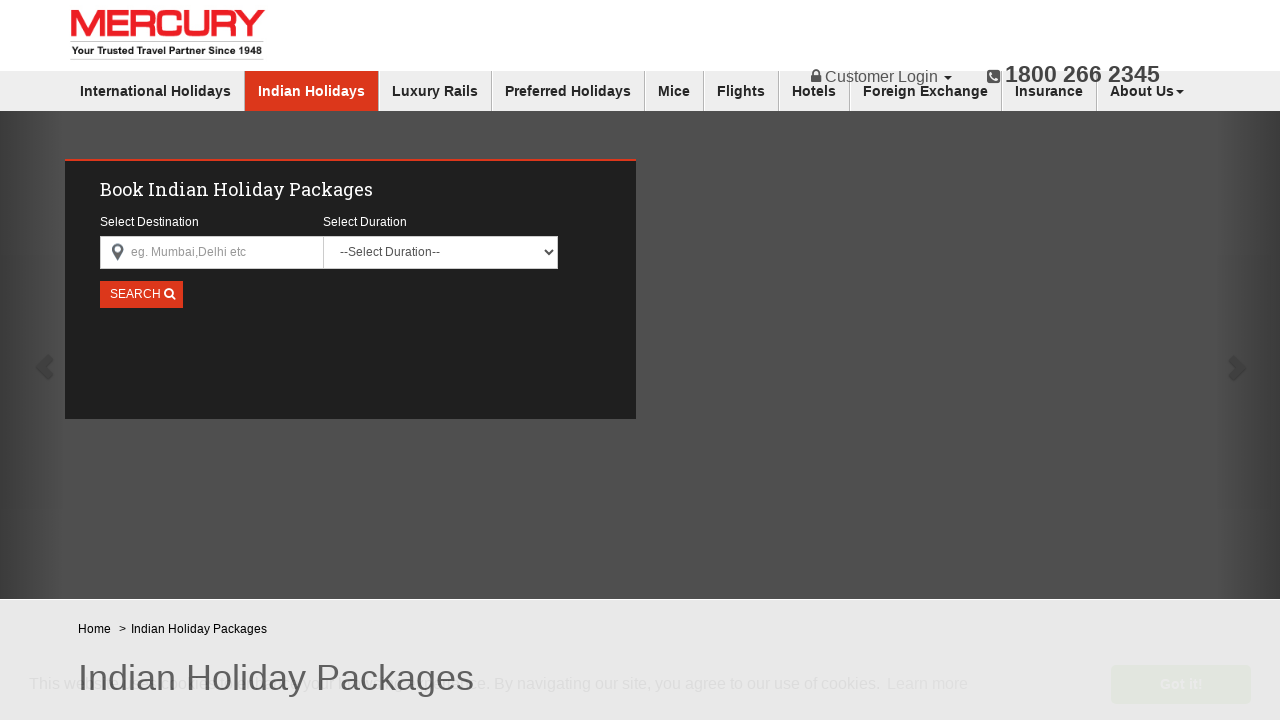

Navigated to Mercury Travels website
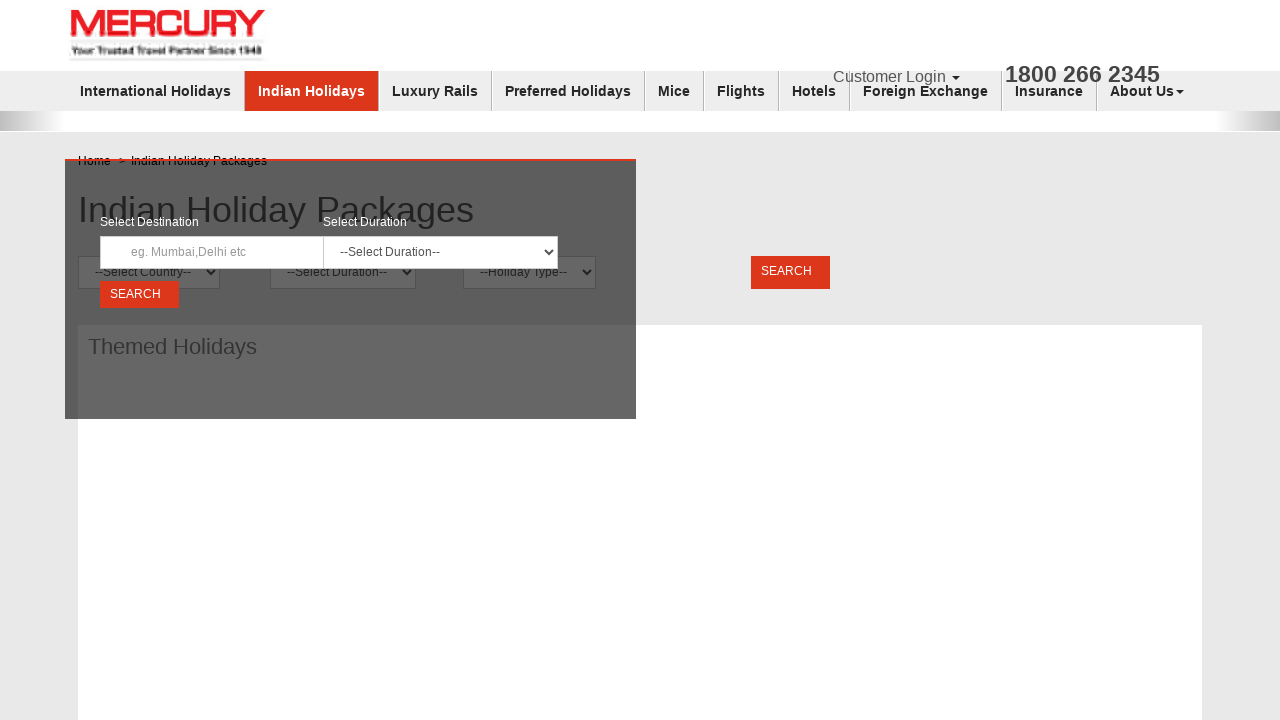

Waited for links to become visible on the page
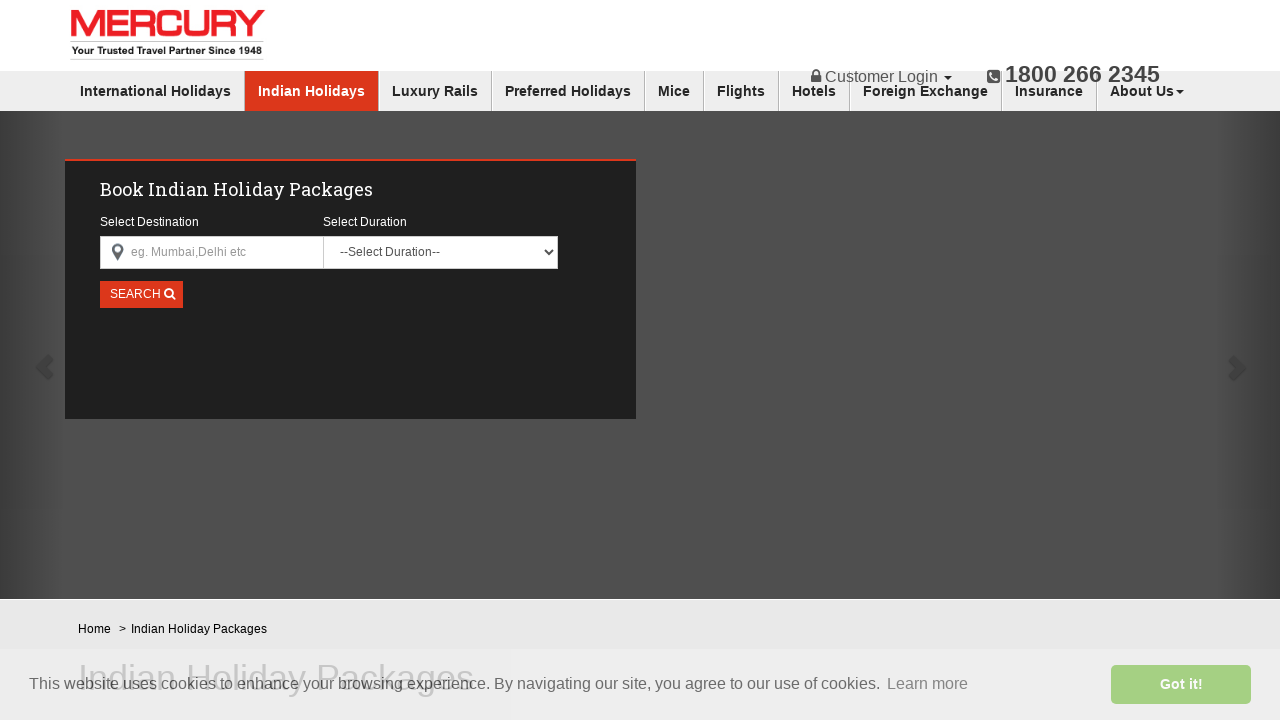

Retrieved all links from the page - found 102 links
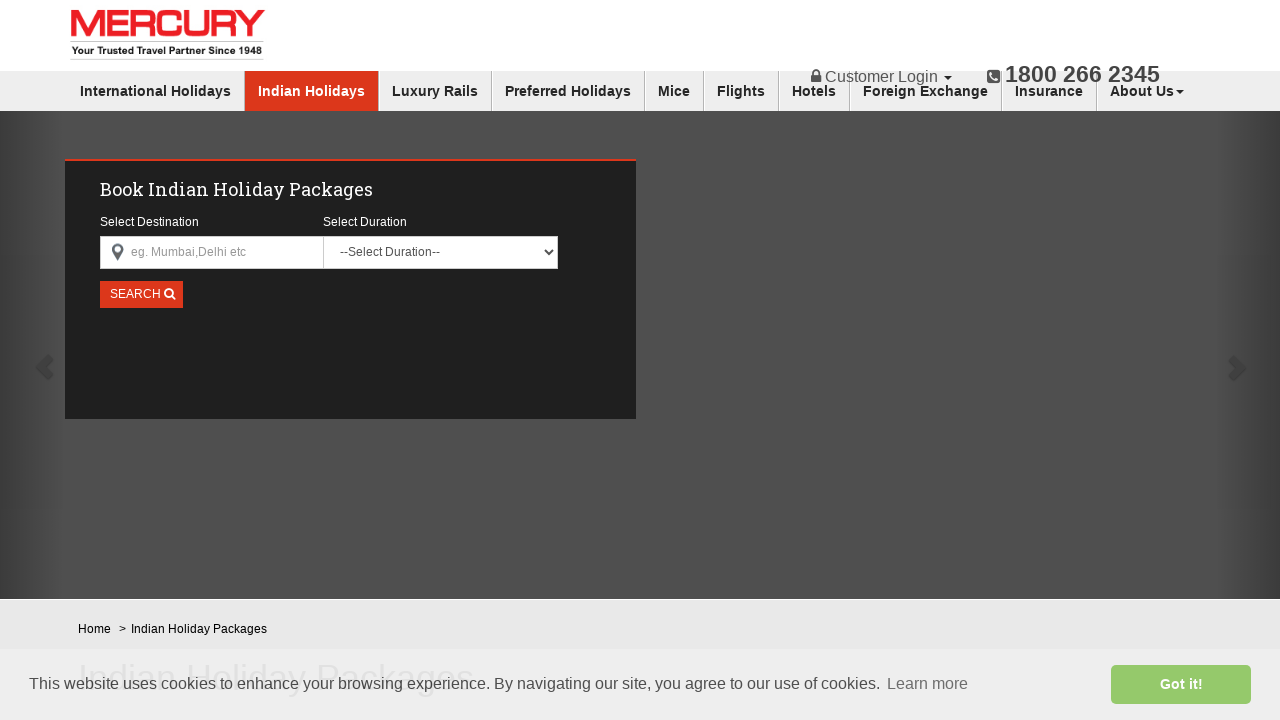

Verified that links are present on the page
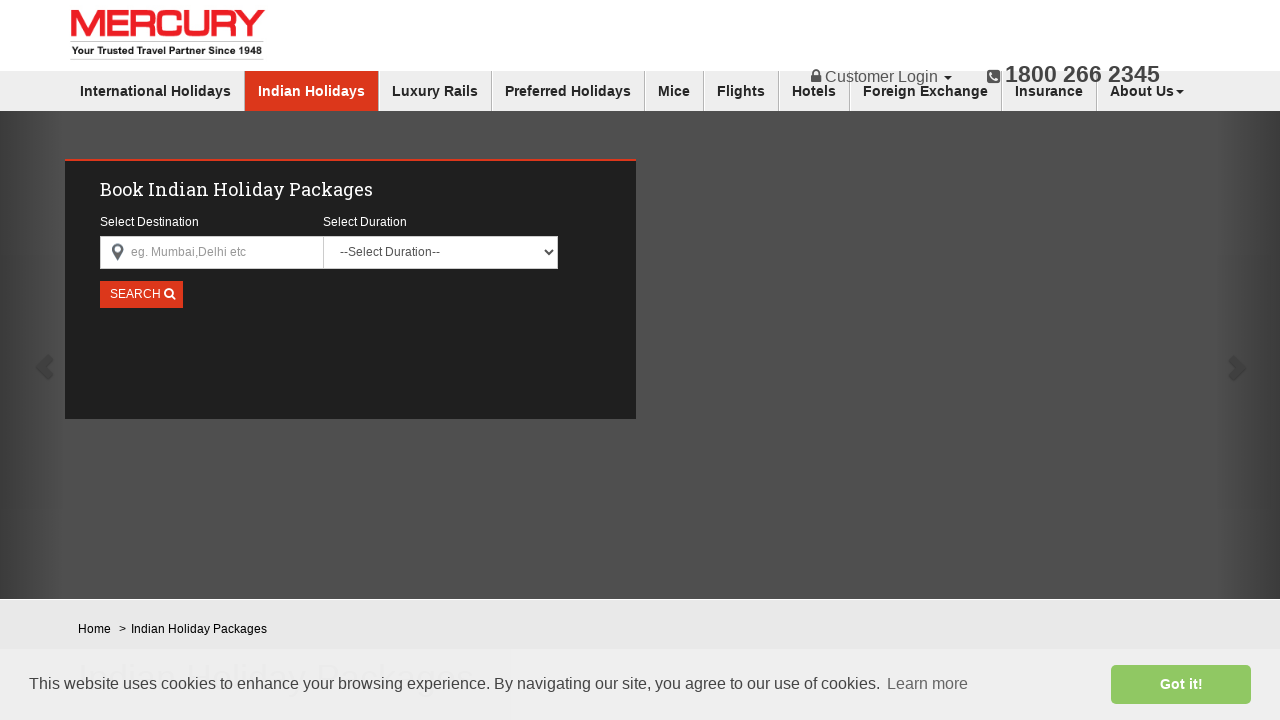

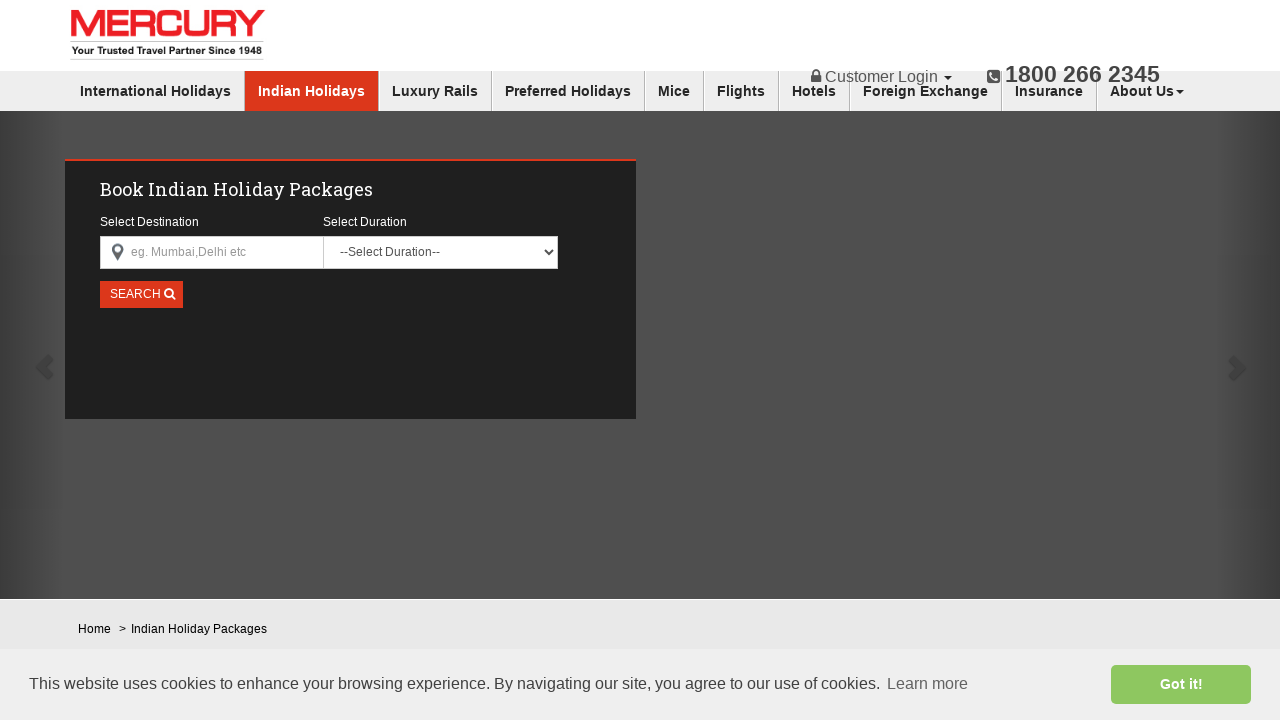